Verifies that clicking the APIs List button navigates to the API list page

Starting URL: https://automationexercise.com/

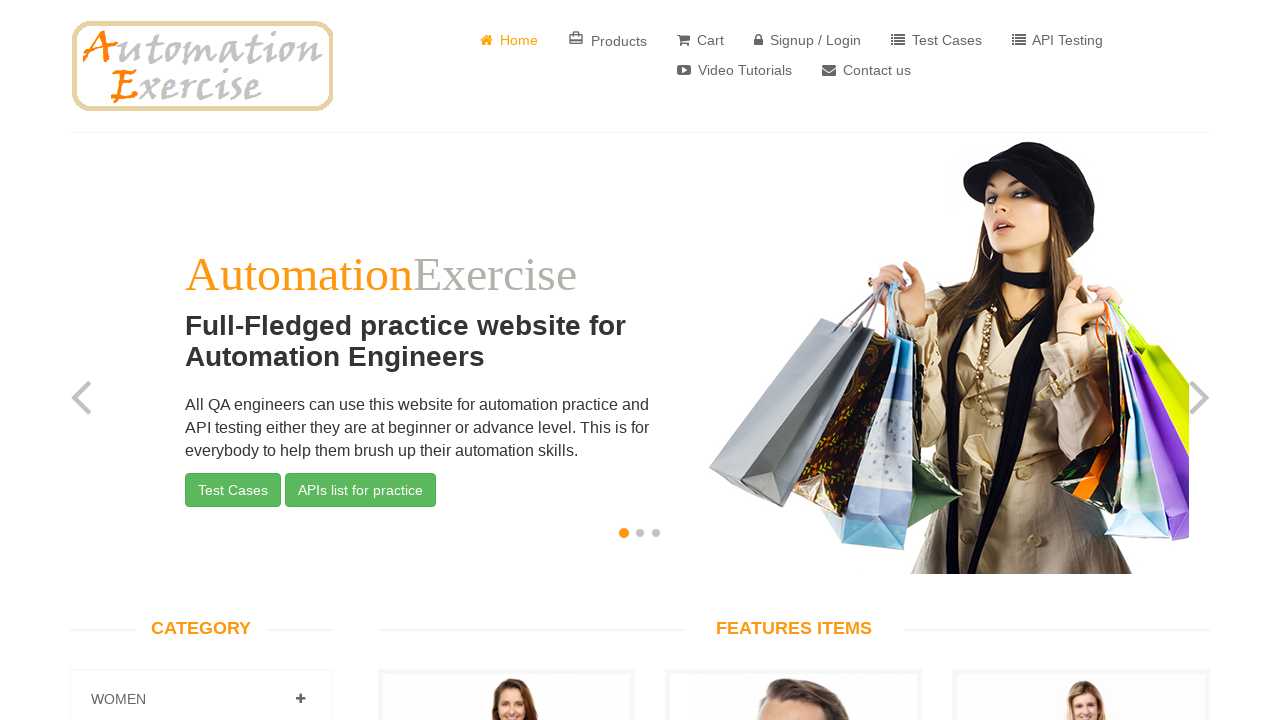

Clicked APIs List button at (1058, 40) on a[href='/api_list']
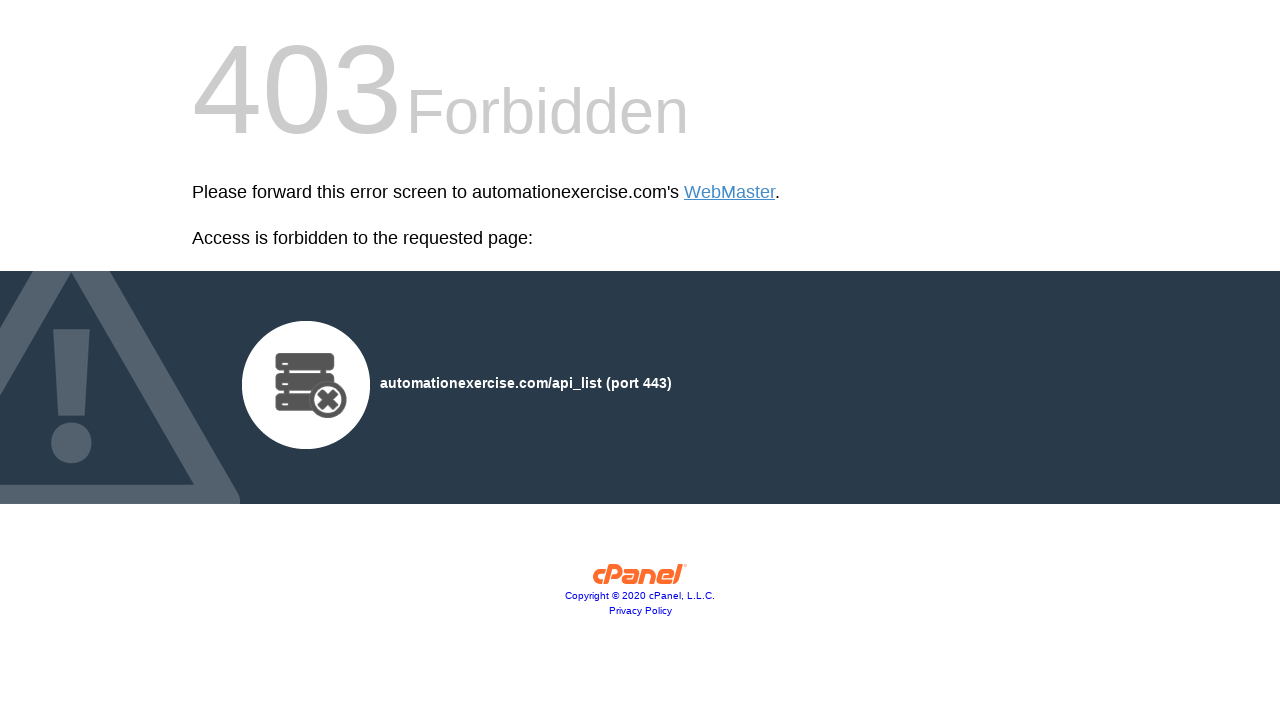

Waited for navigation to API list page
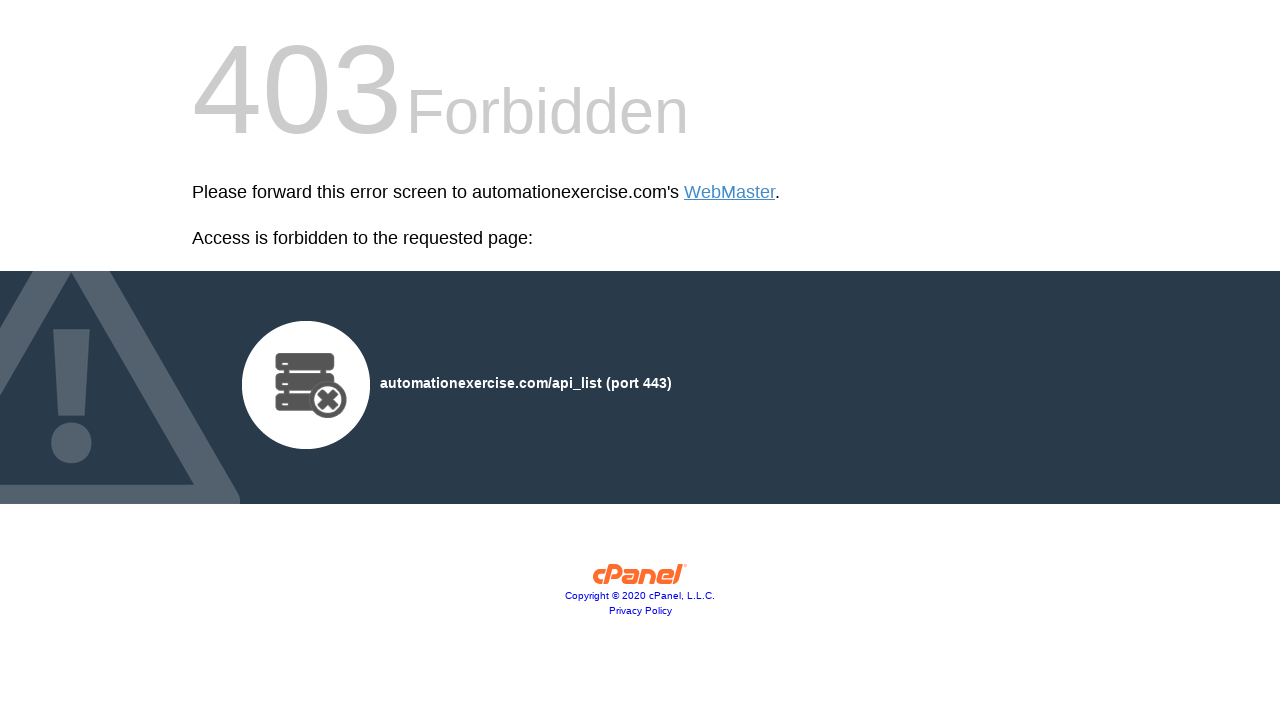

Verified that APIs list page opened successfully
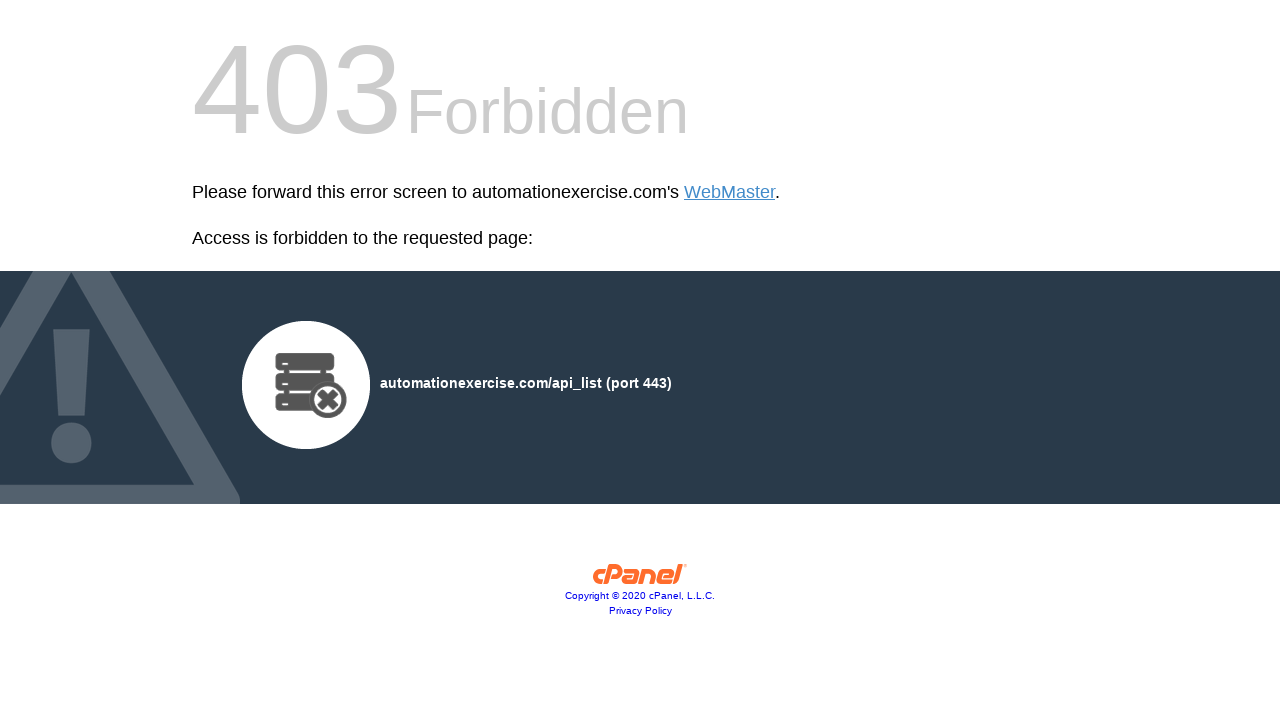

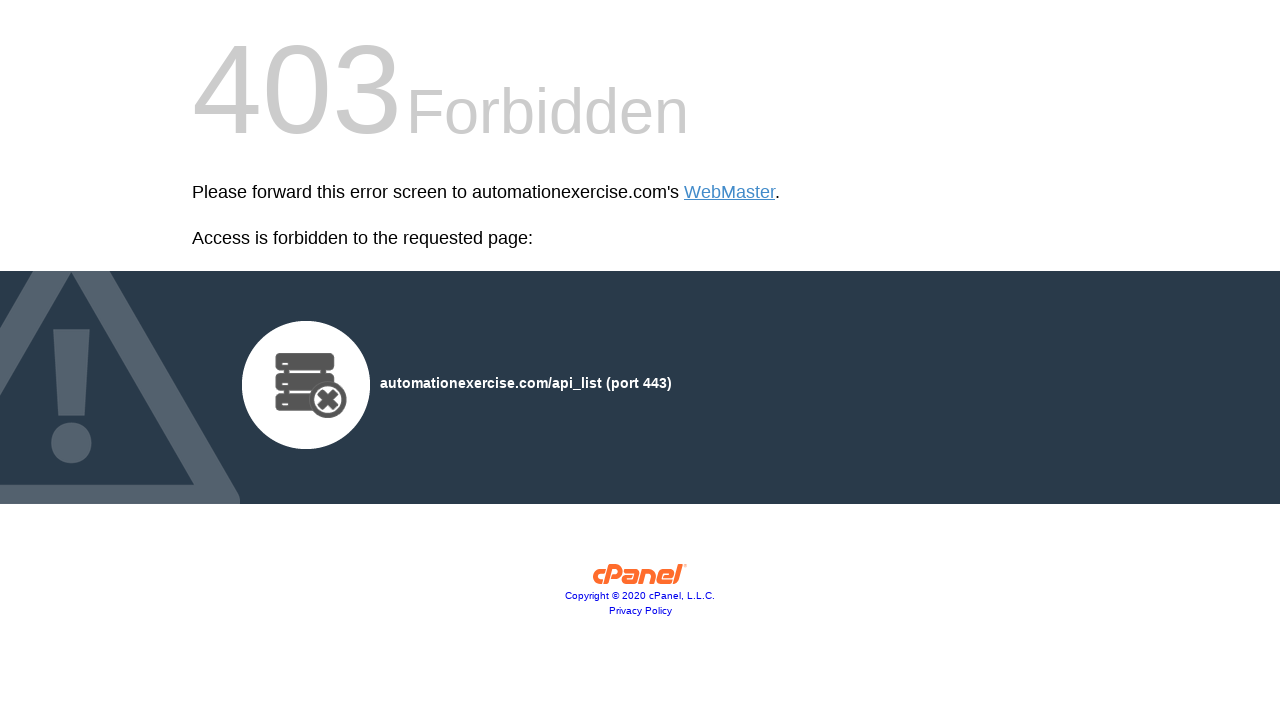